Tests the progress bar functionality by clicking the start button and waiting for the progress bar to reach 100% completion.

Starting URL: https://demoqa.com/progress-bar

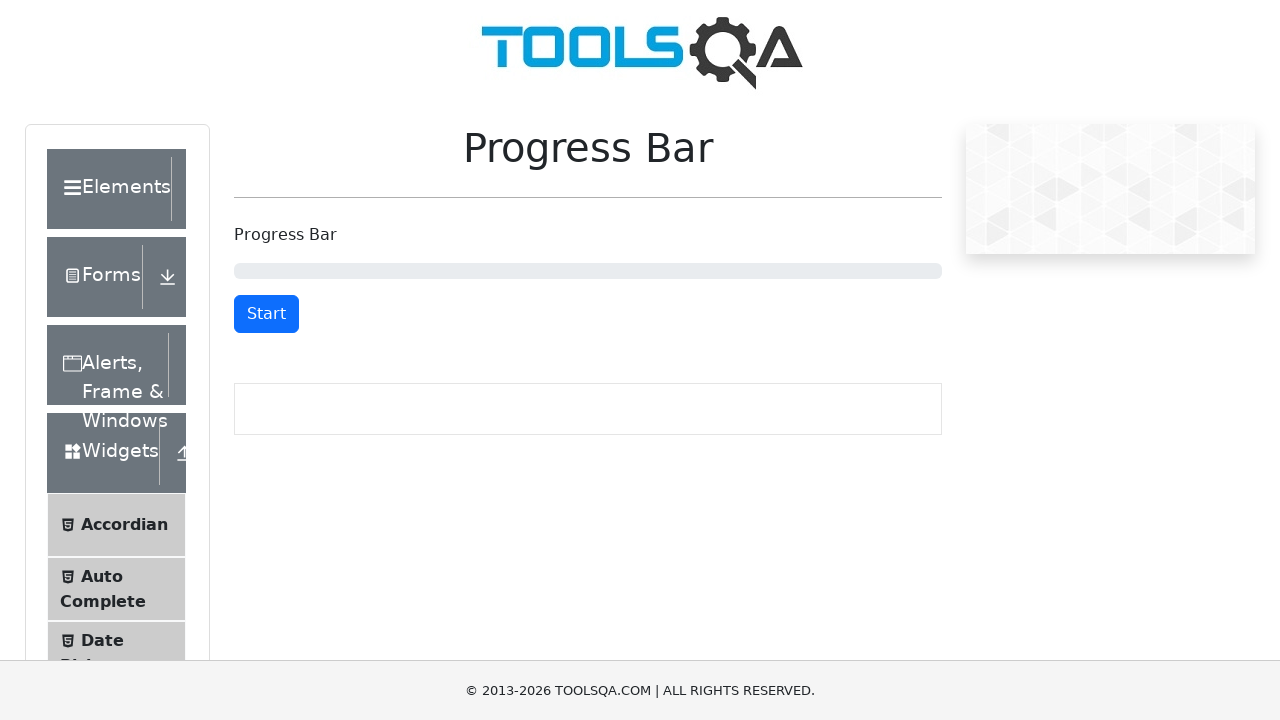

Clicked start button to begin progress bar at (266, 314) on button#startStopButton
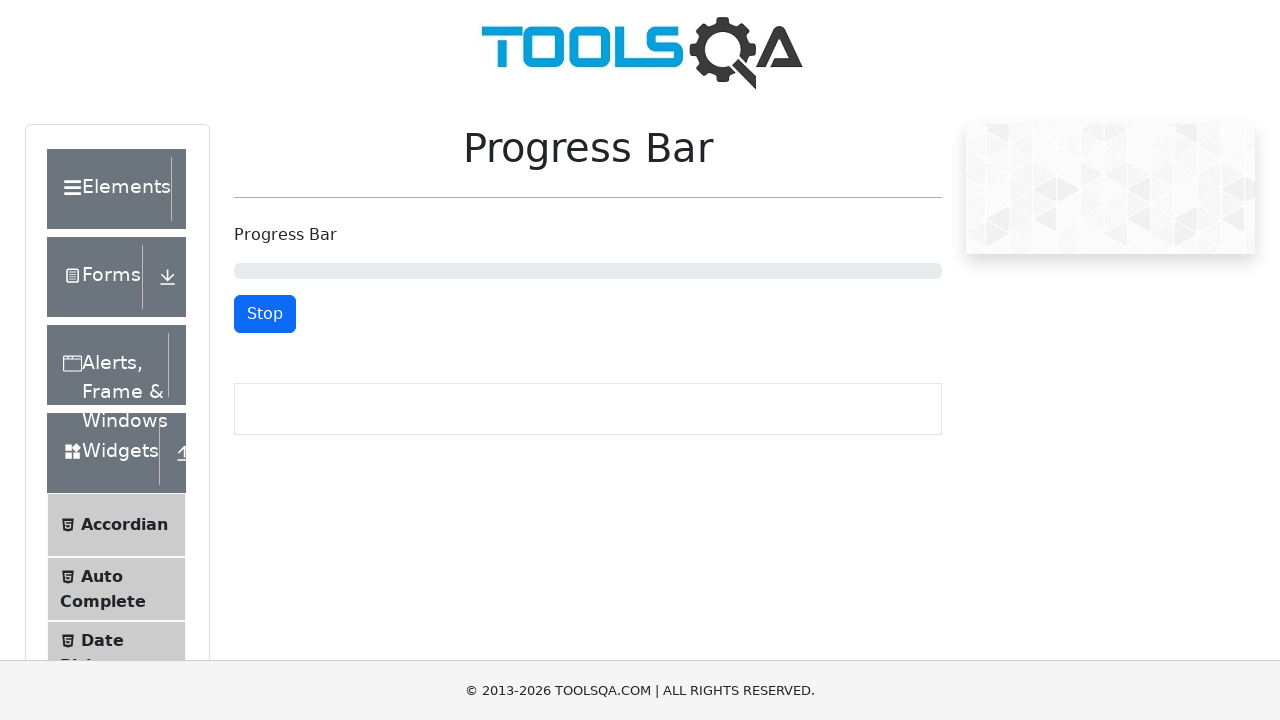

Progress bar reached 100% completion
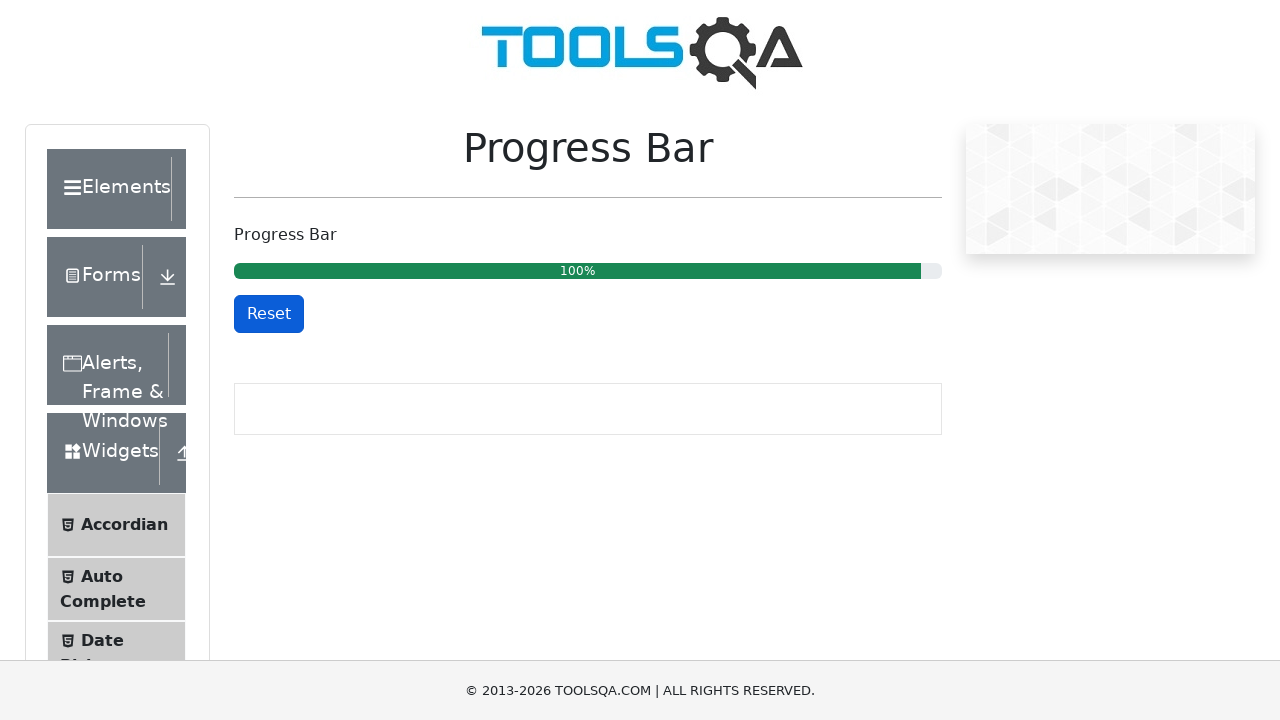

Retrieved aria-valuenow attribute from progress bar
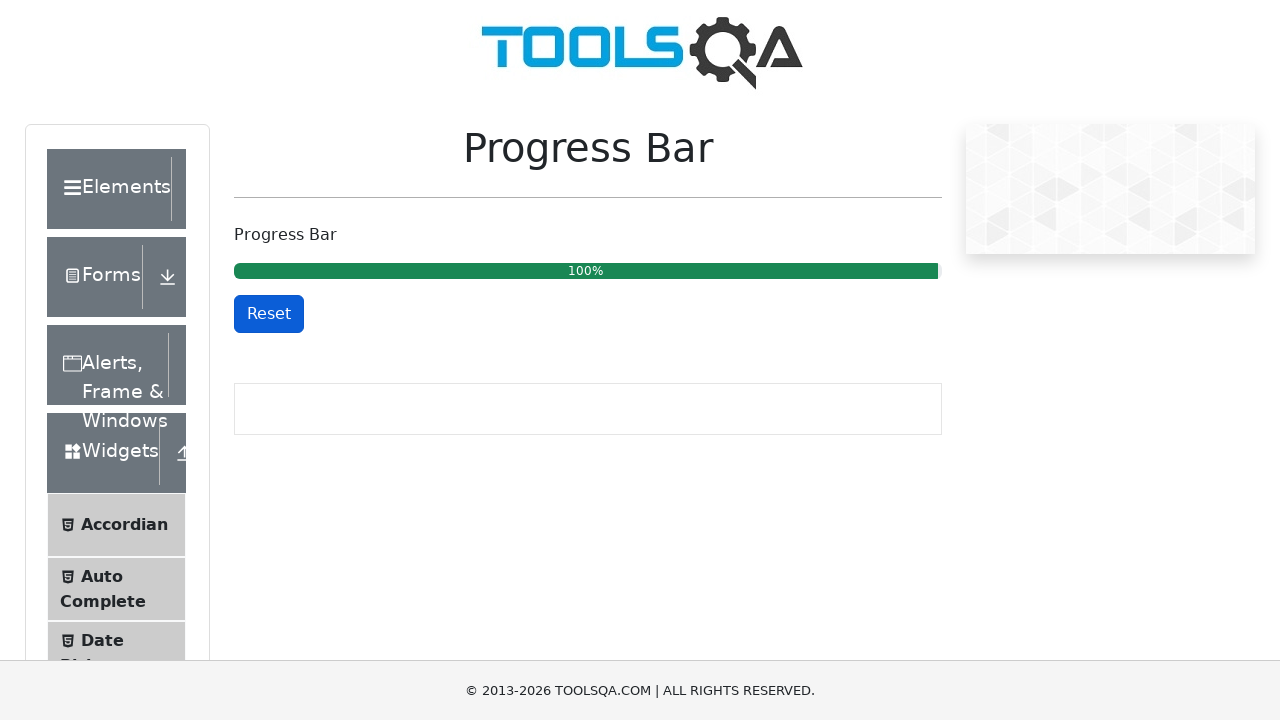

Verified progress bar value is 100
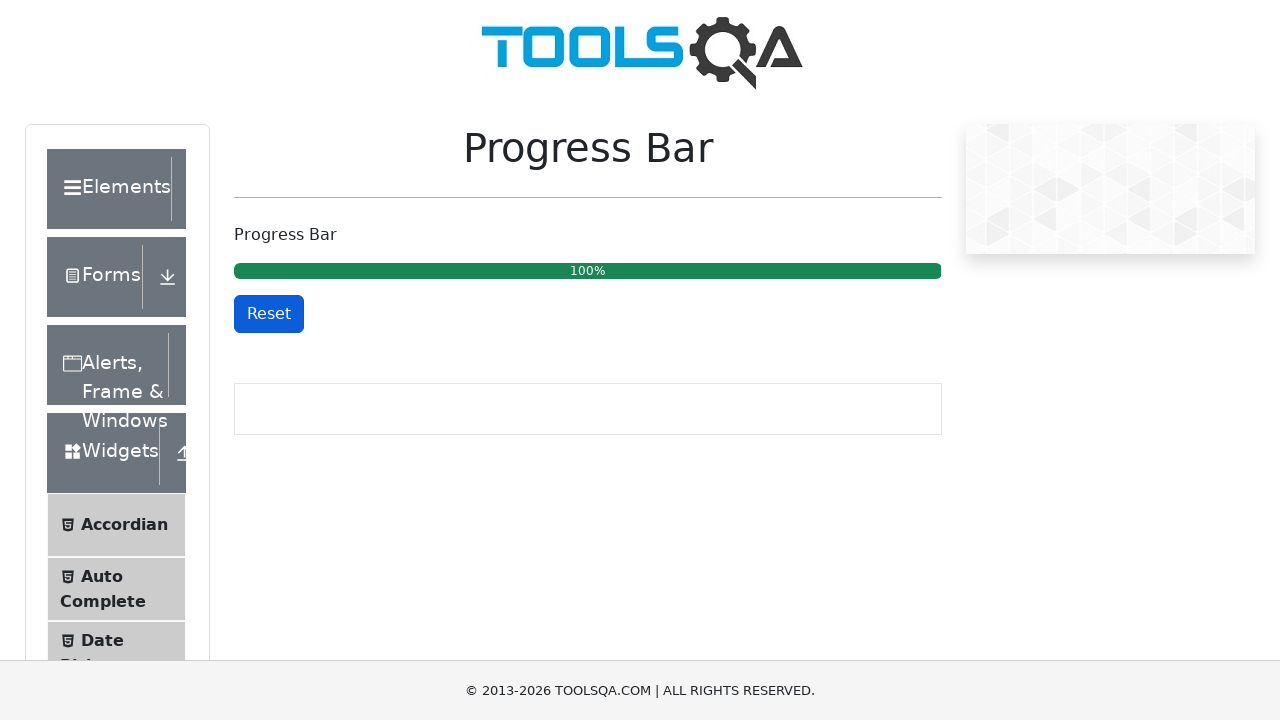

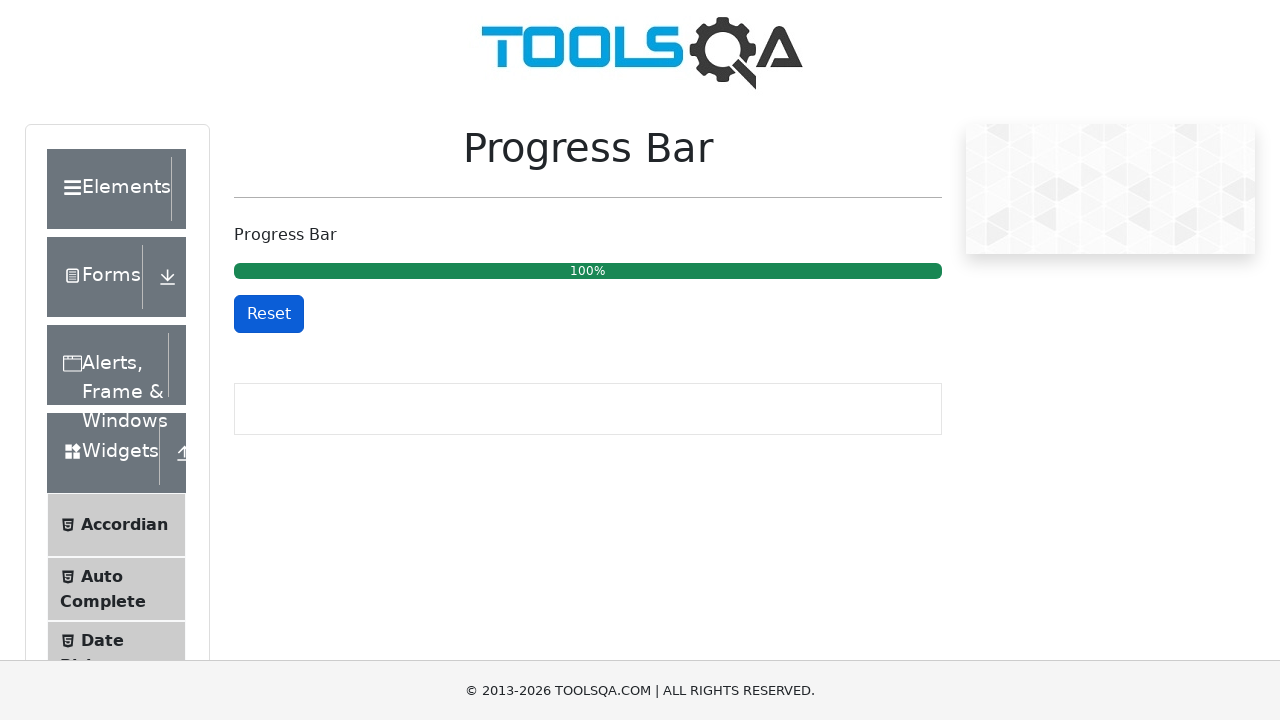